Tests filtering to display only completed todo items

Starting URL: https://demo.playwright.dev/todomvc

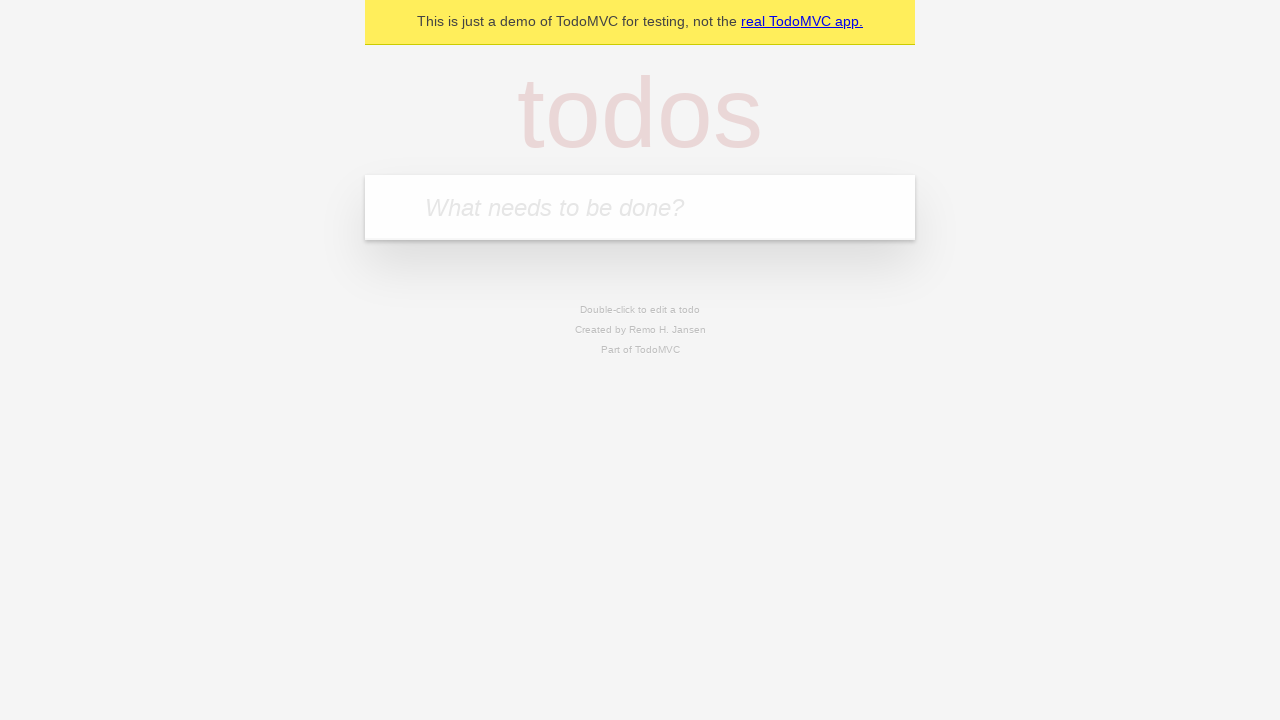

Filled new todo field with 'buy some cheese' on .new-todo
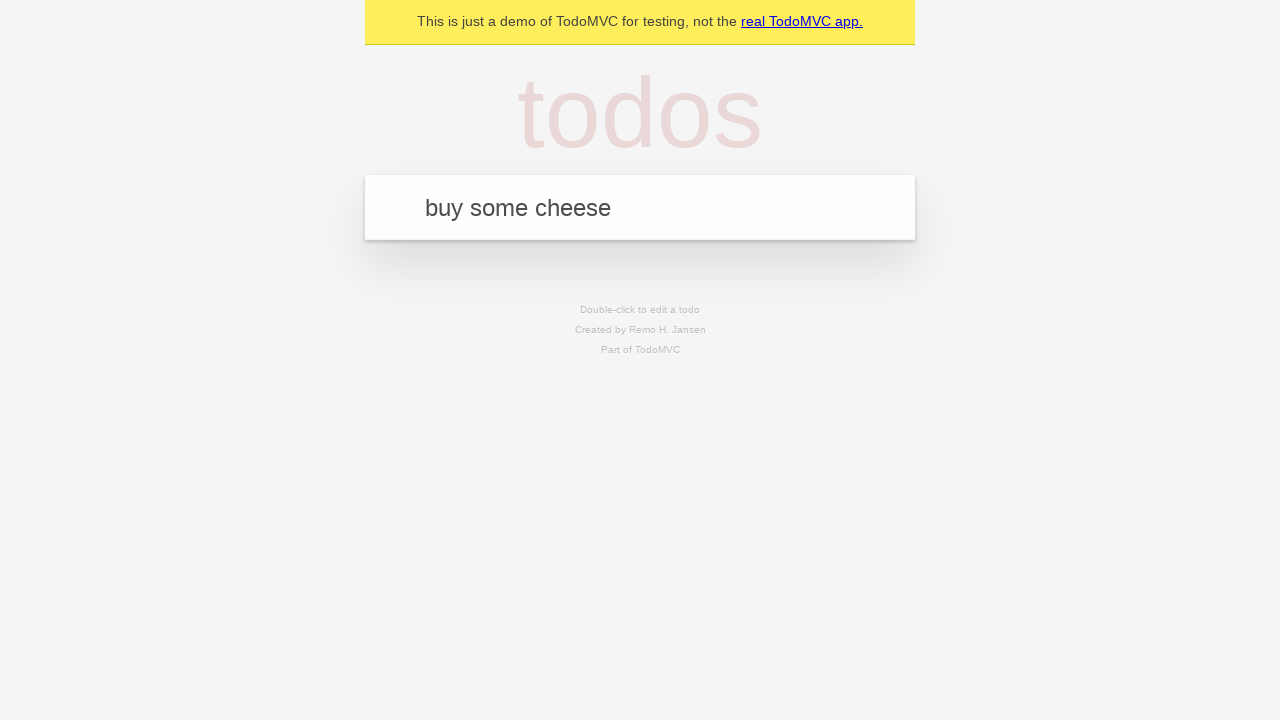

Pressed Enter to create first todo item on .new-todo
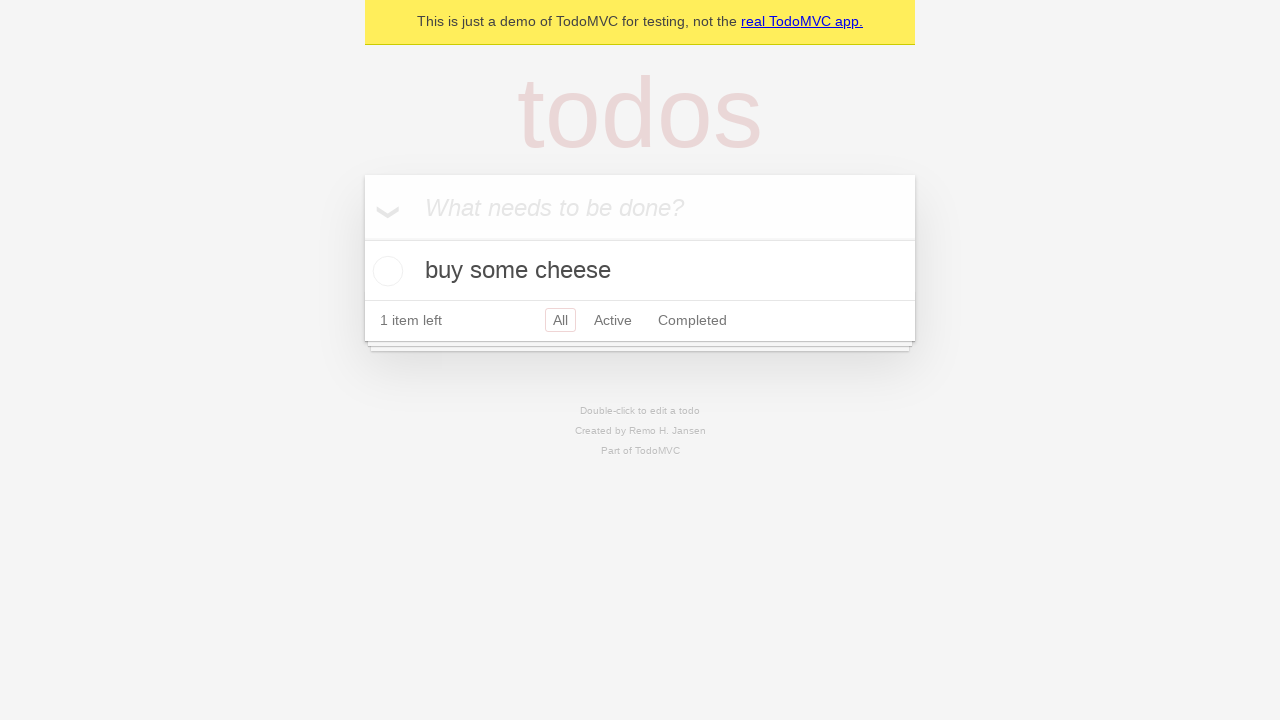

Filled new todo field with 'feed the cat' on .new-todo
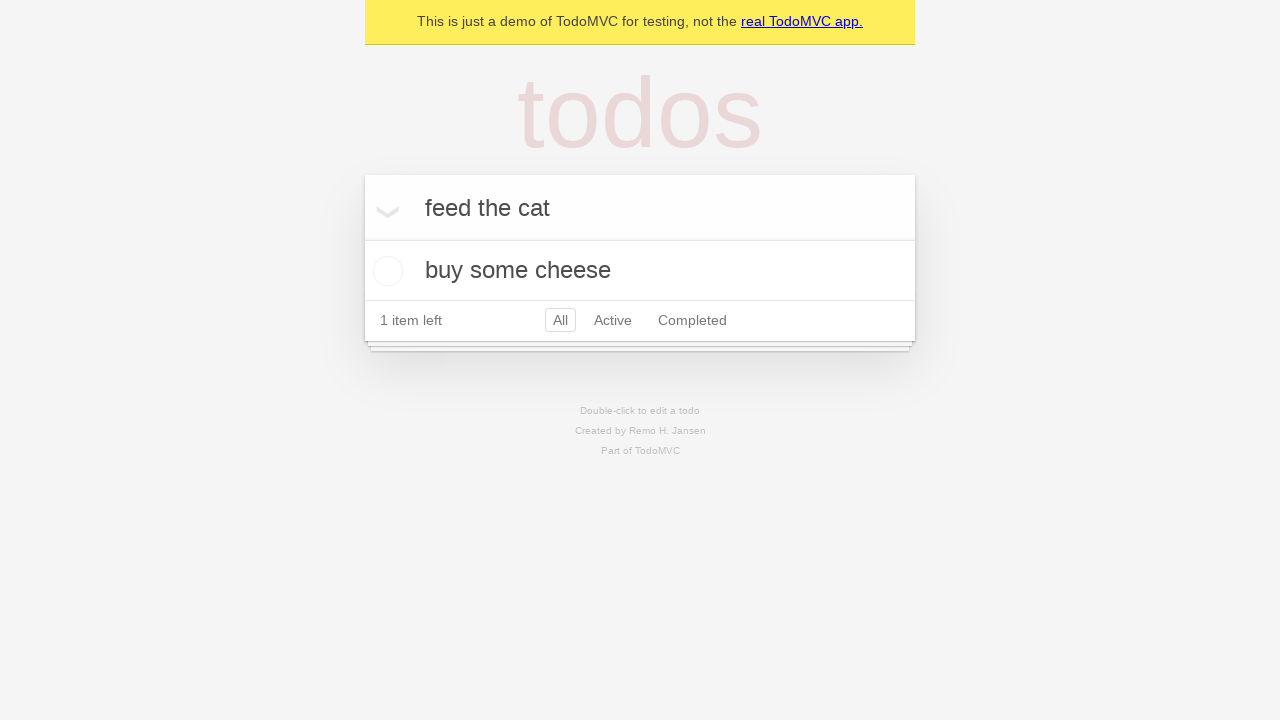

Pressed Enter to create second todo item on .new-todo
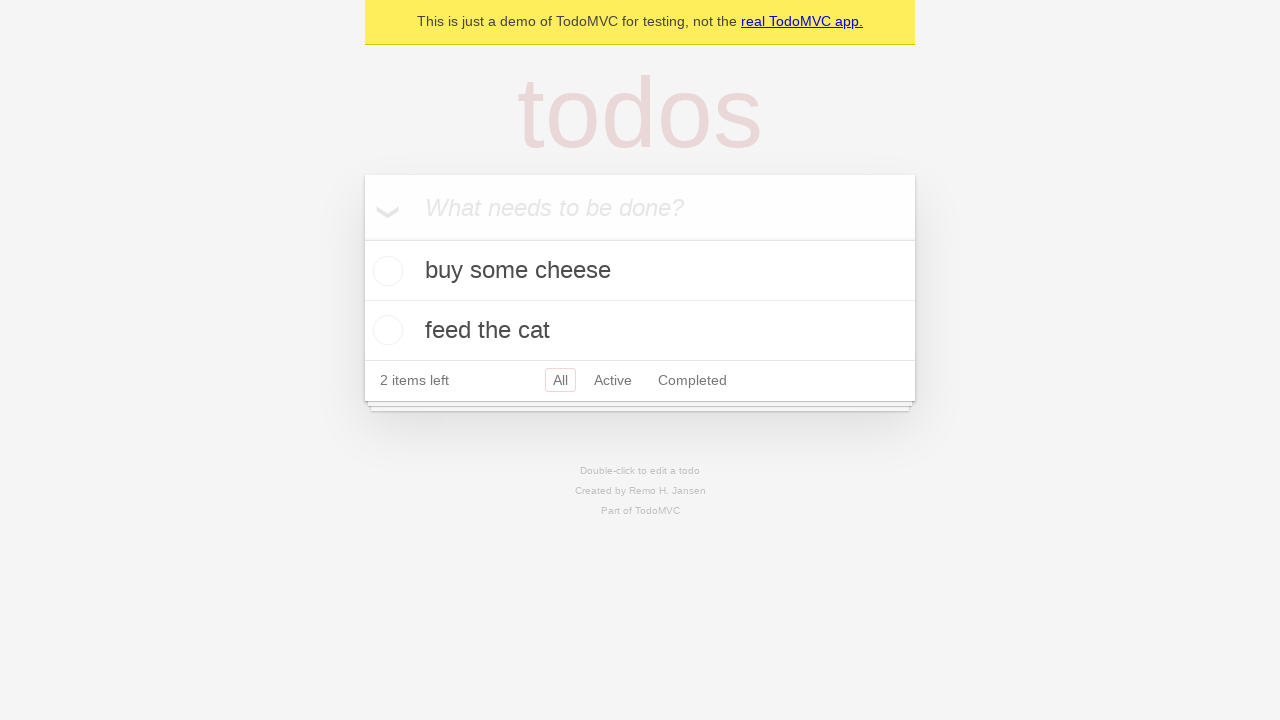

Filled new todo field with 'book a doctors appointment' on .new-todo
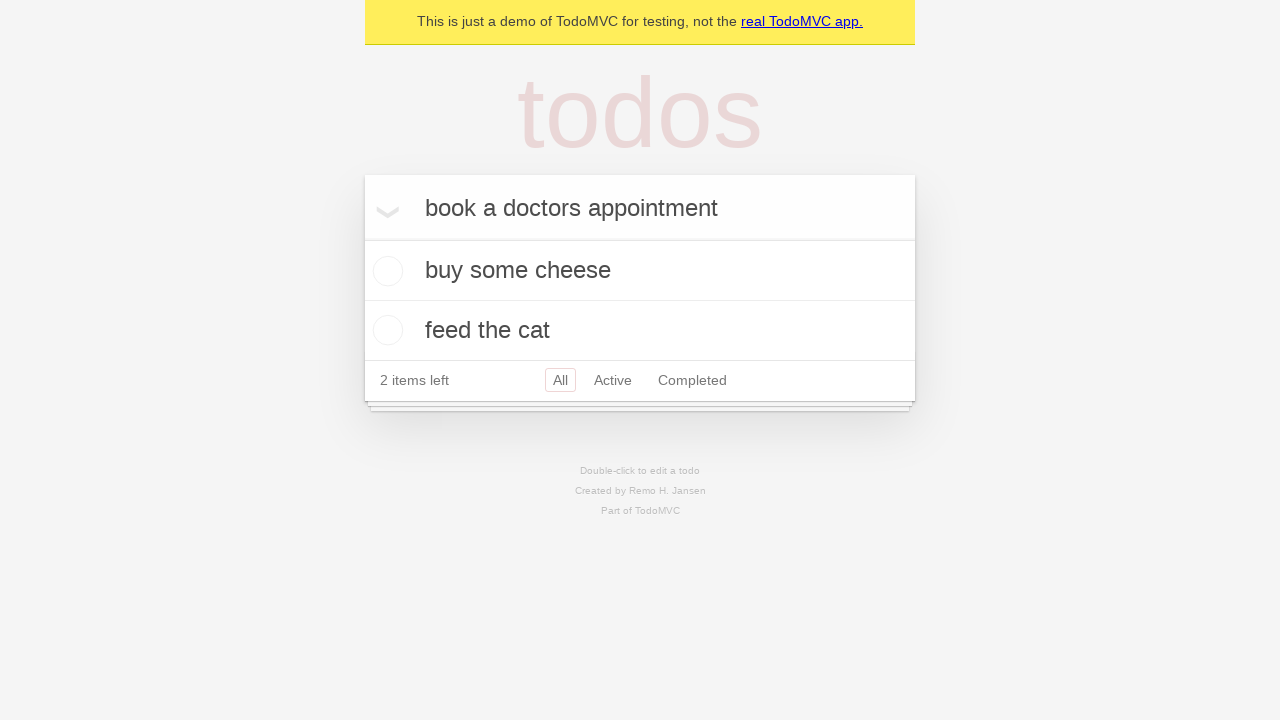

Pressed Enter to create third todo item on .new-todo
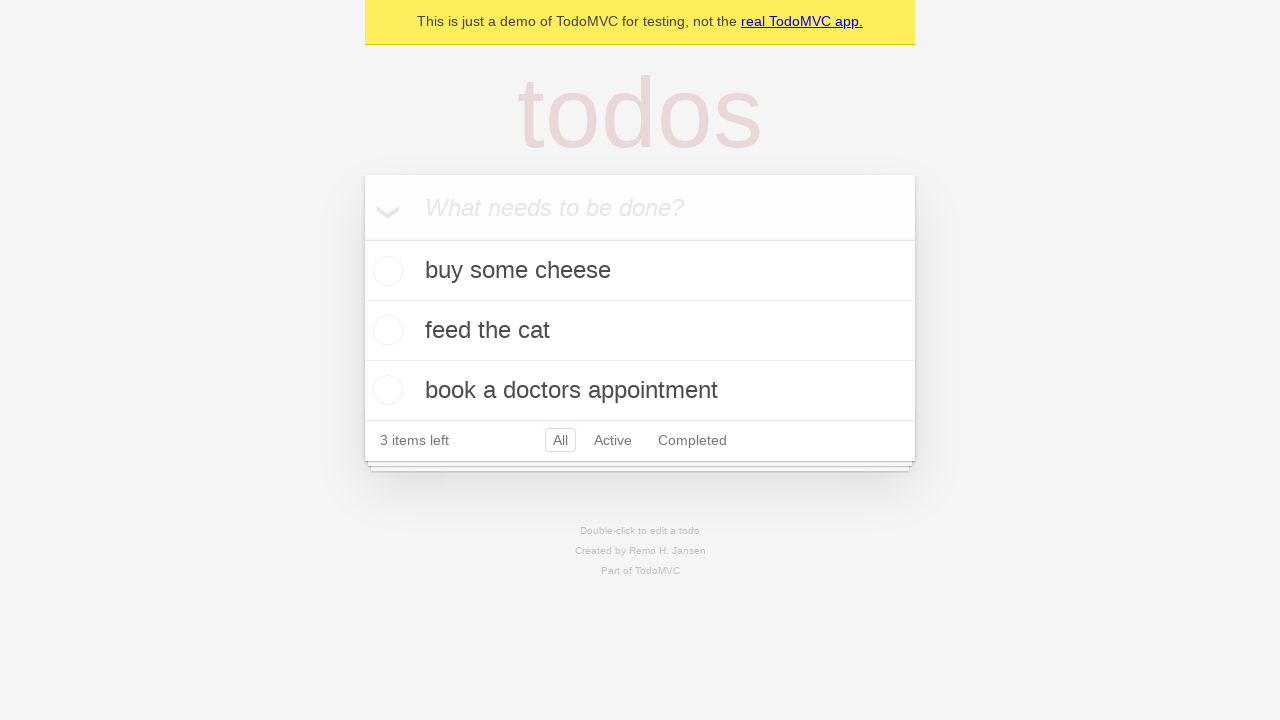

Checked the second todo item to mark it as completed at (385, 330) on .todo-list li .toggle >> nth=1
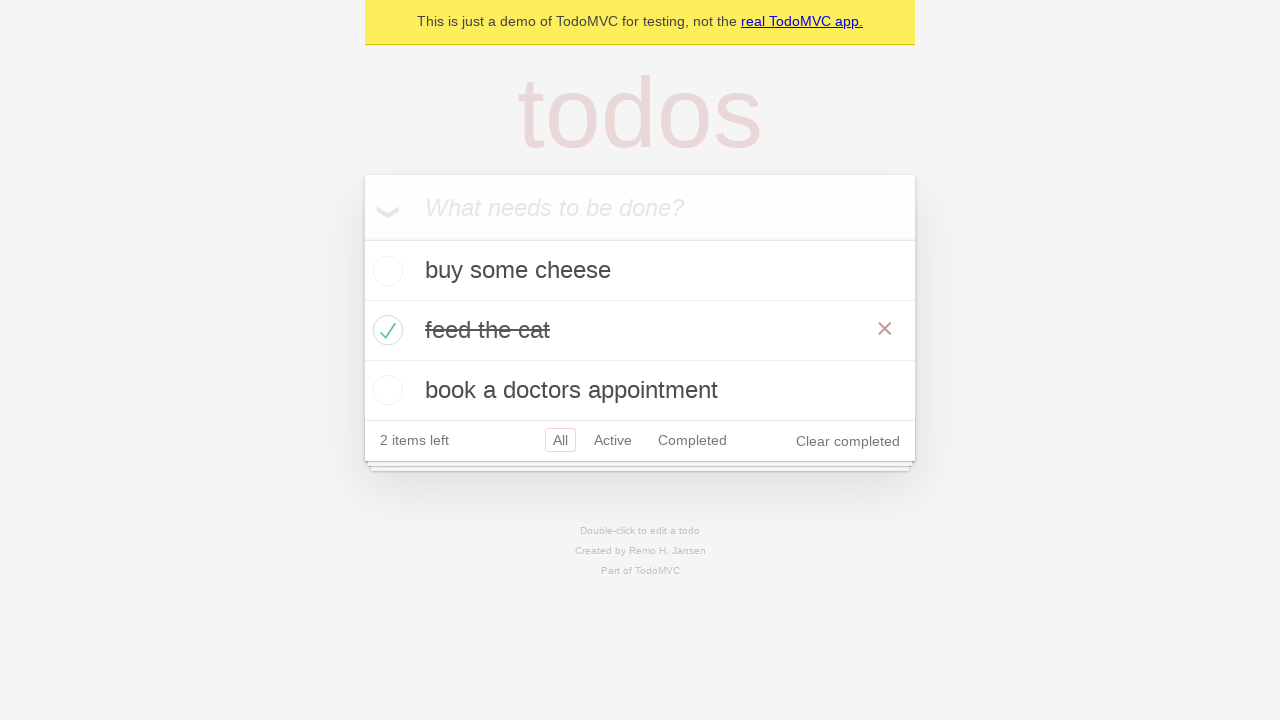

Clicked Completed filter to display only completed items at (692, 440) on .filters >> text=Completed
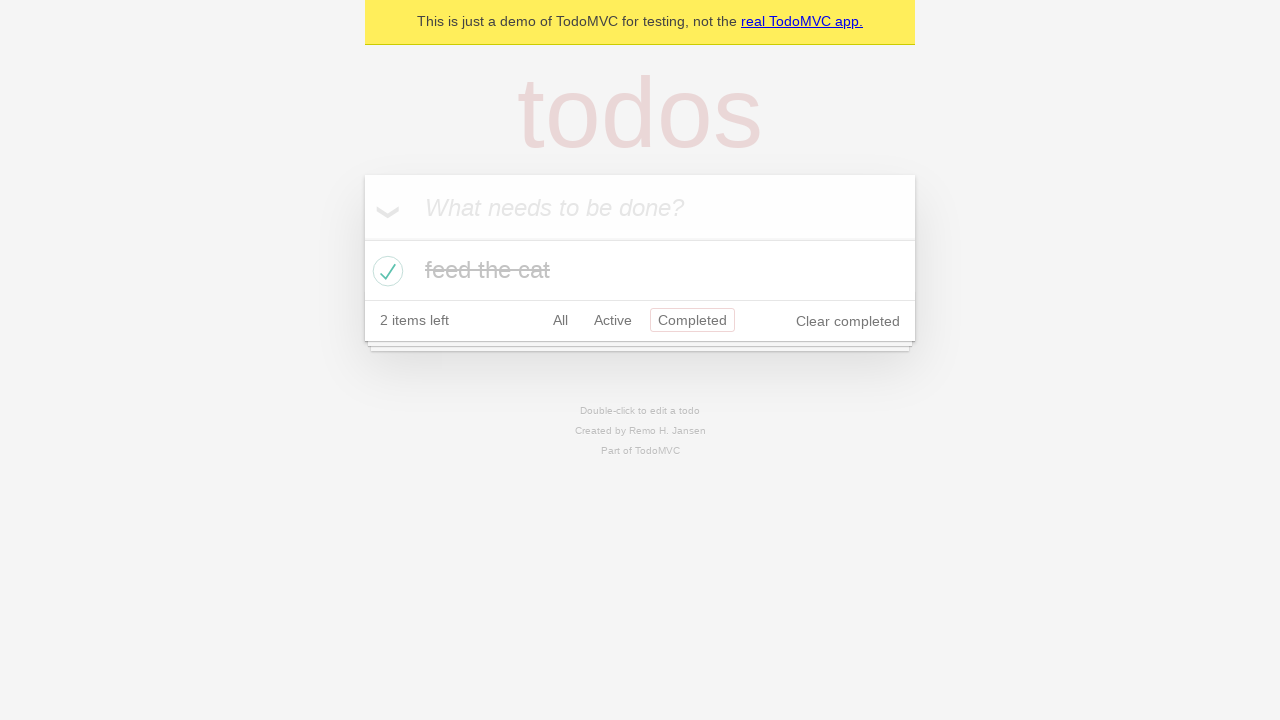

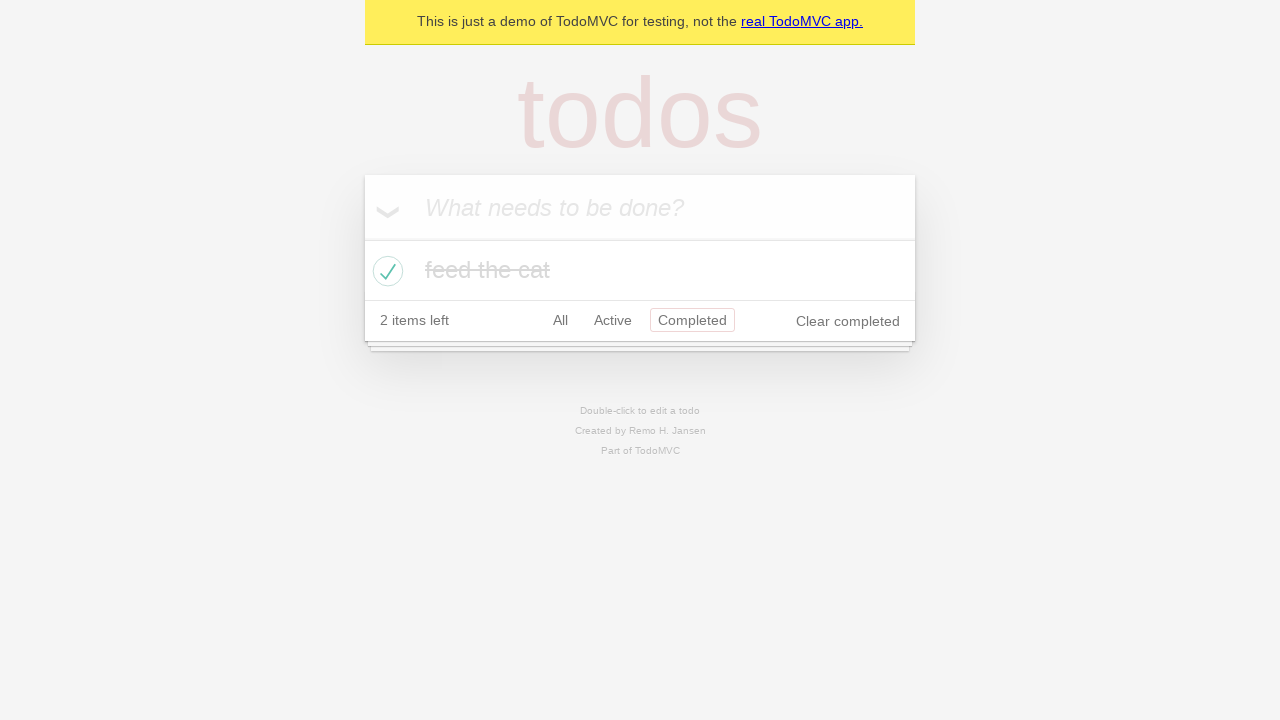